Tests drag and drop functionality by dragging an element and dropping it onto a target area, then verifies the drop was successful

Starting URL: https://demoqa.com/droppable

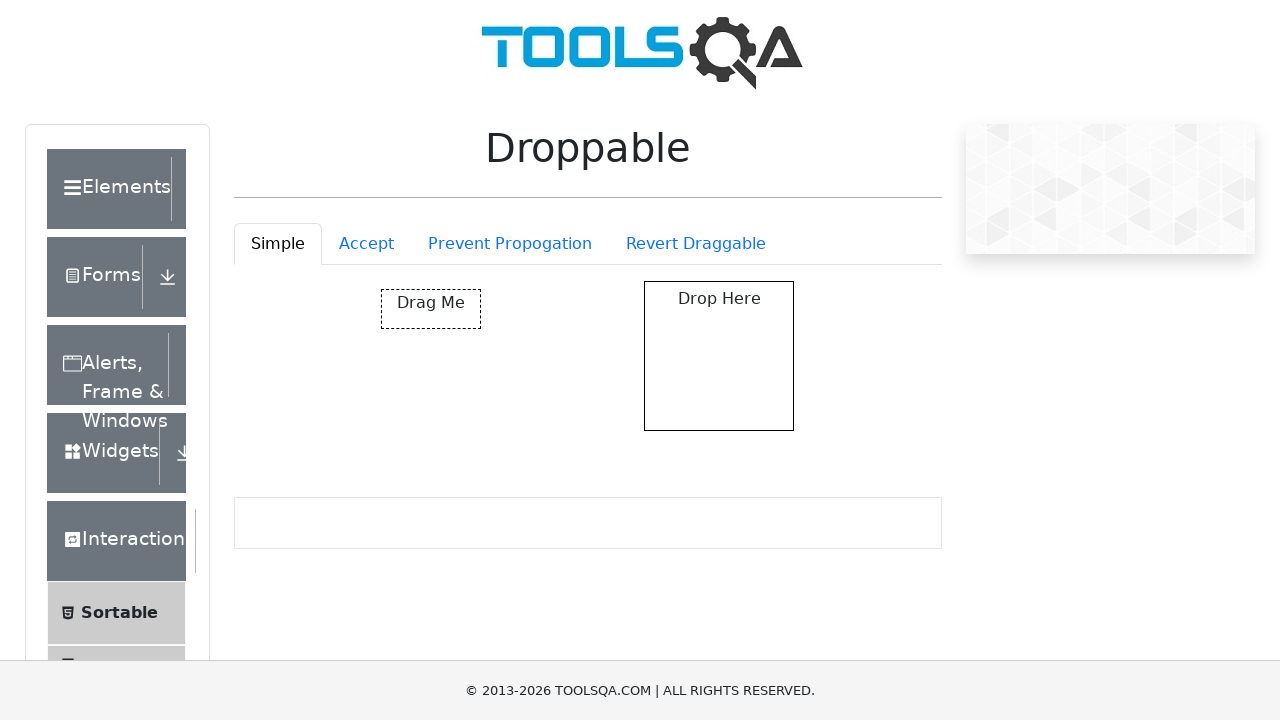

Navigated to drag and drop demo page
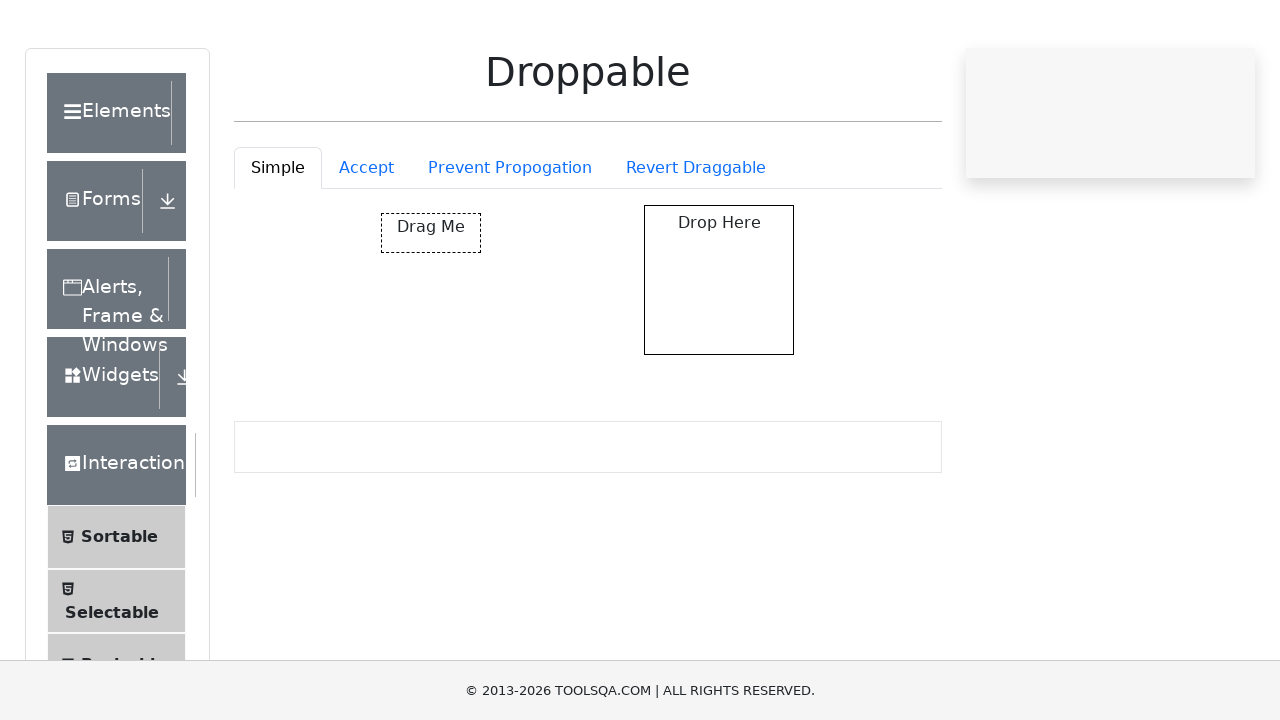

Located the draggable element
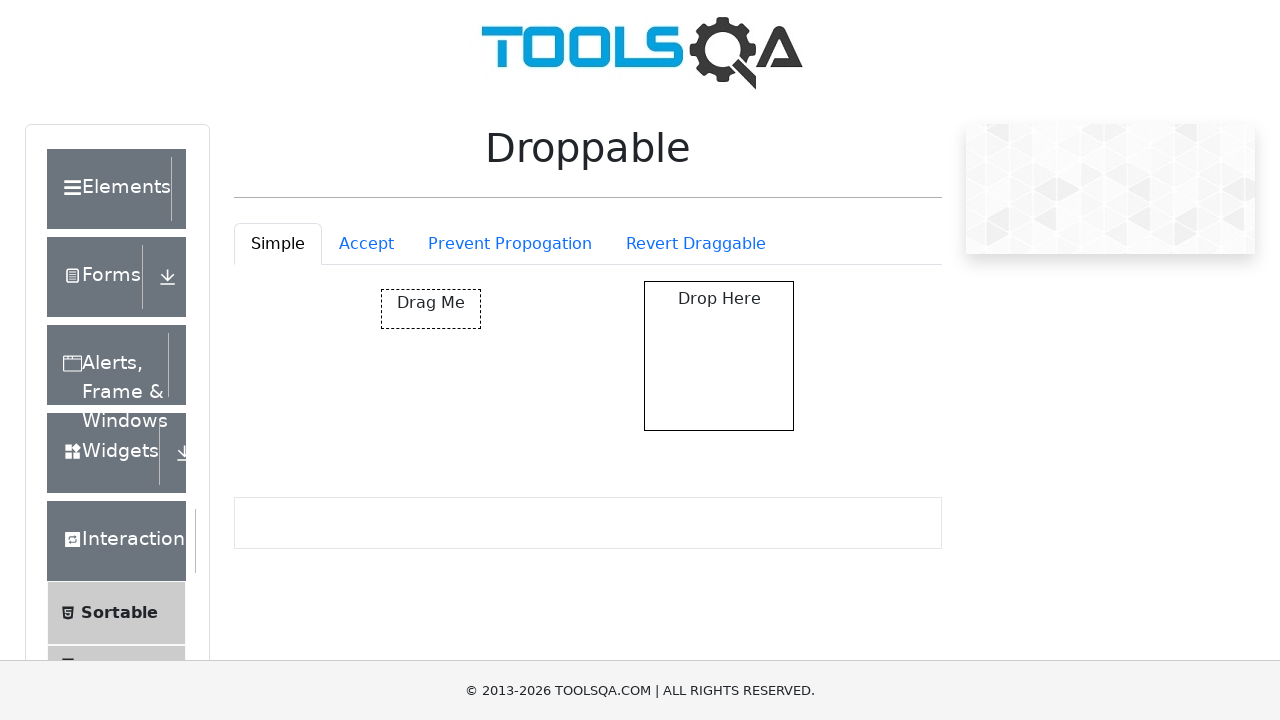

Located the drop target element
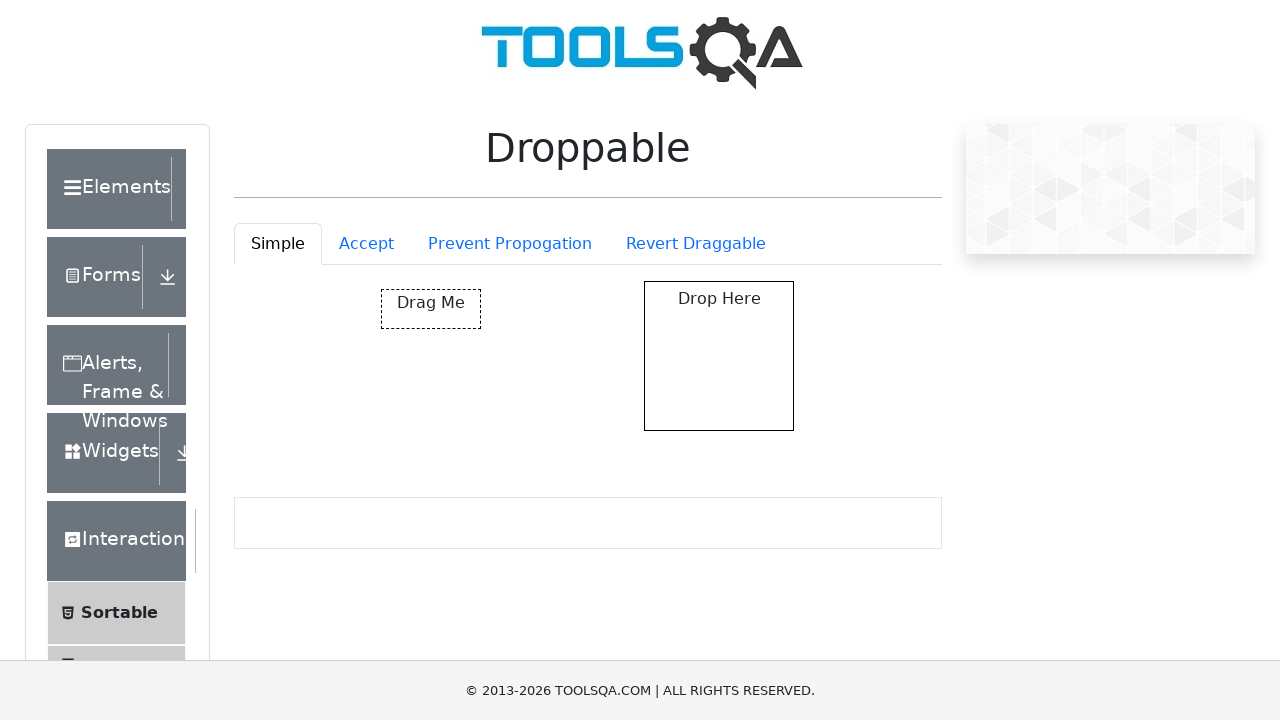

Dragged element onto drop target at (719, 356)
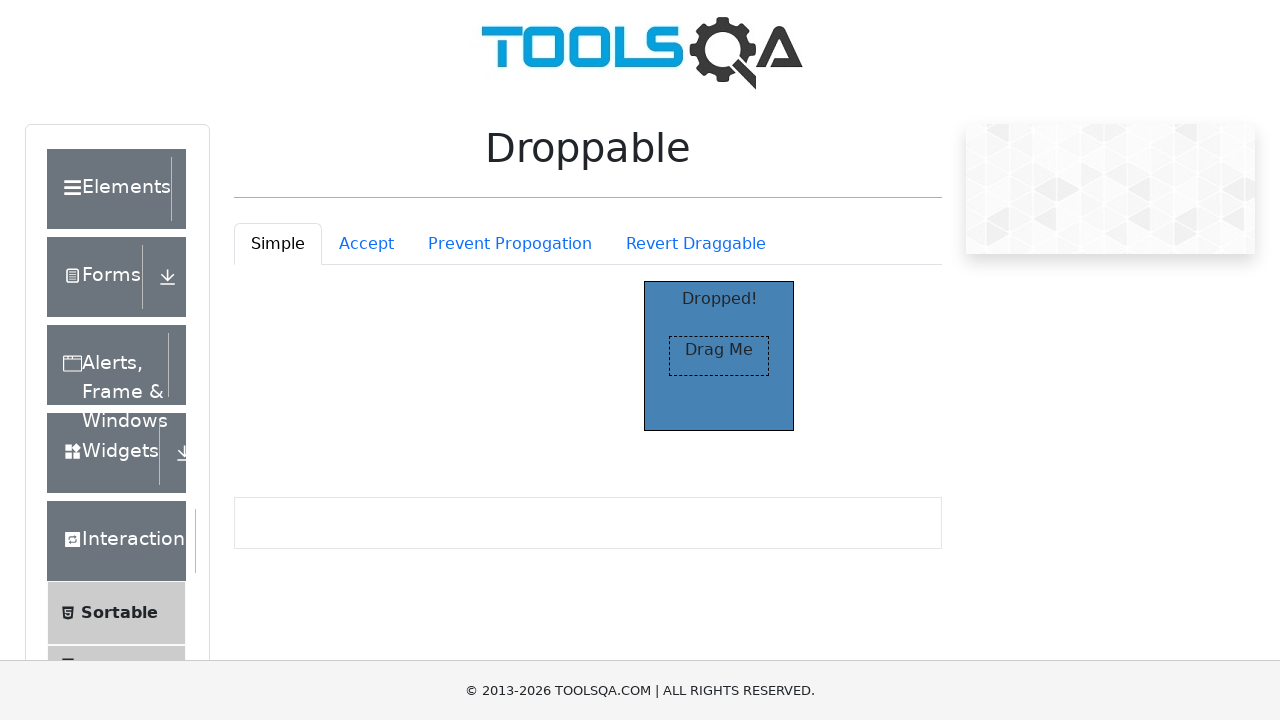

Verified drop target text changed to 'Dropped!'
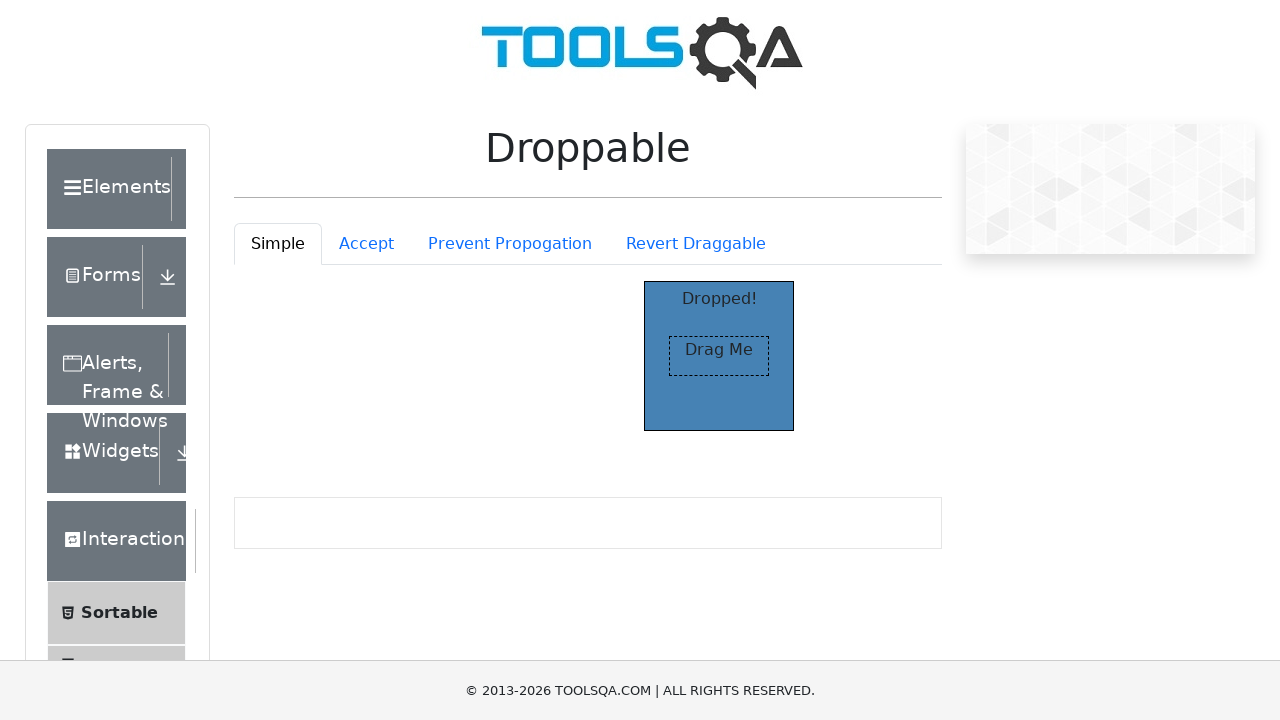

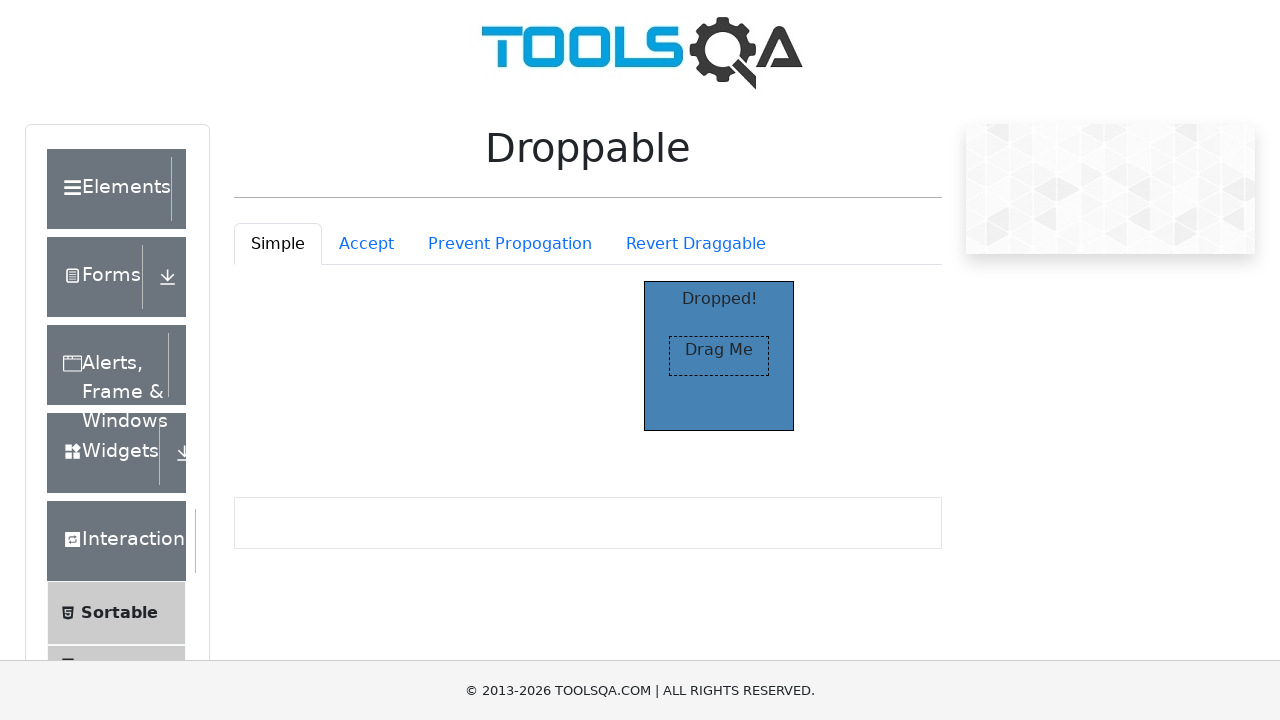